Tests sorting a data table without attributes in descending order by clicking the column header twice

Starting URL: http://the-internet.herokuapp.com/tables

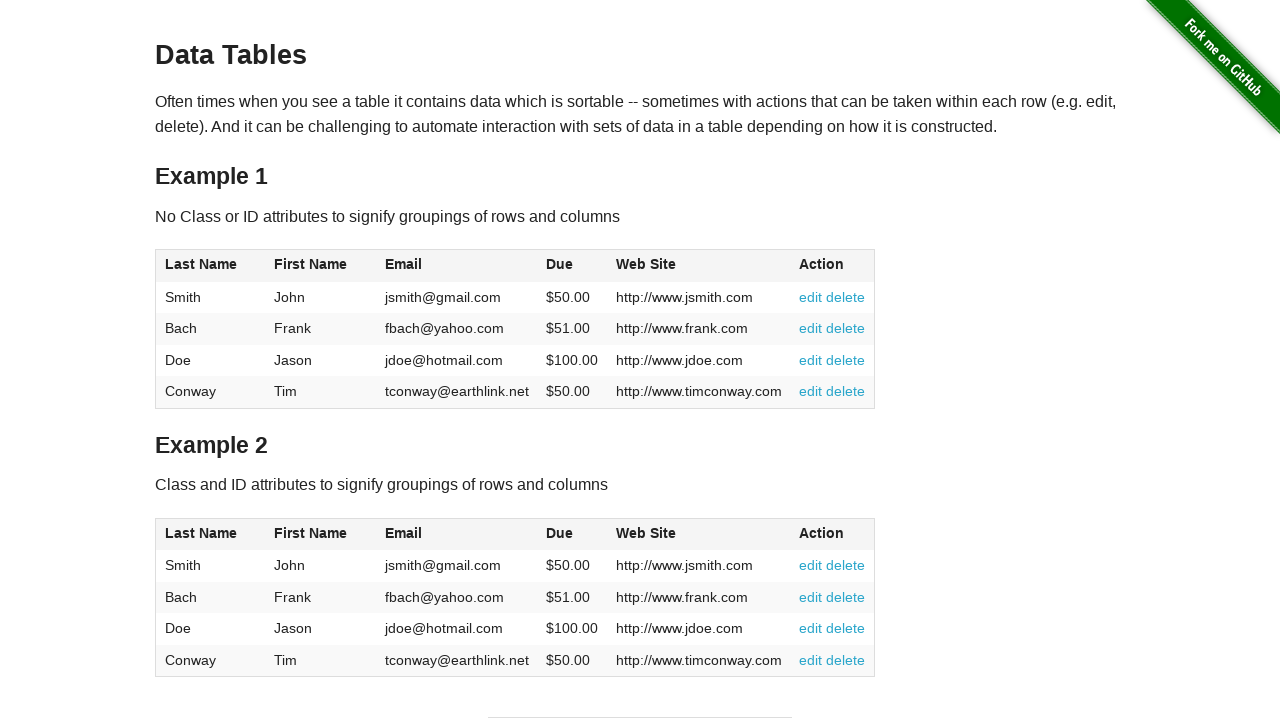

Clicked 4th column header (dues) to sort ascending at (572, 266) on #table1 thead tr th:nth-of-type(4)
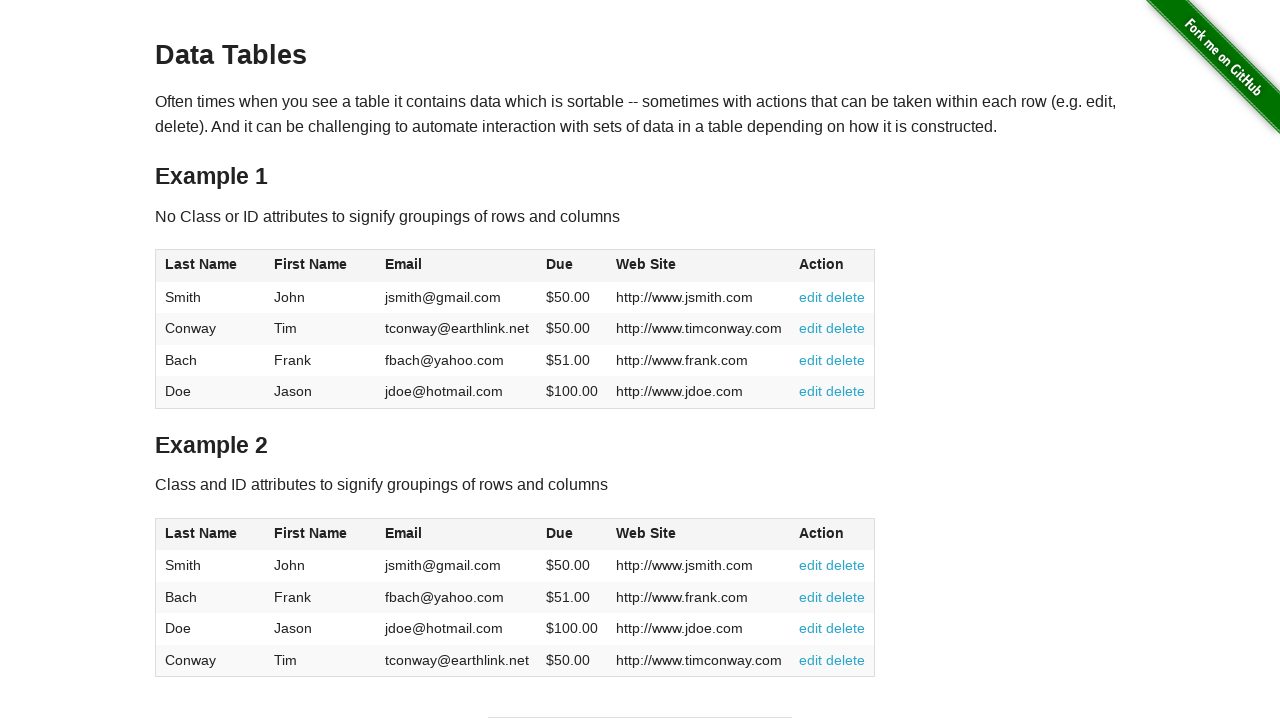

Clicked 4th column header again to sort descending at (572, 266) on #table1 thead tr th:nth-of-type(4)
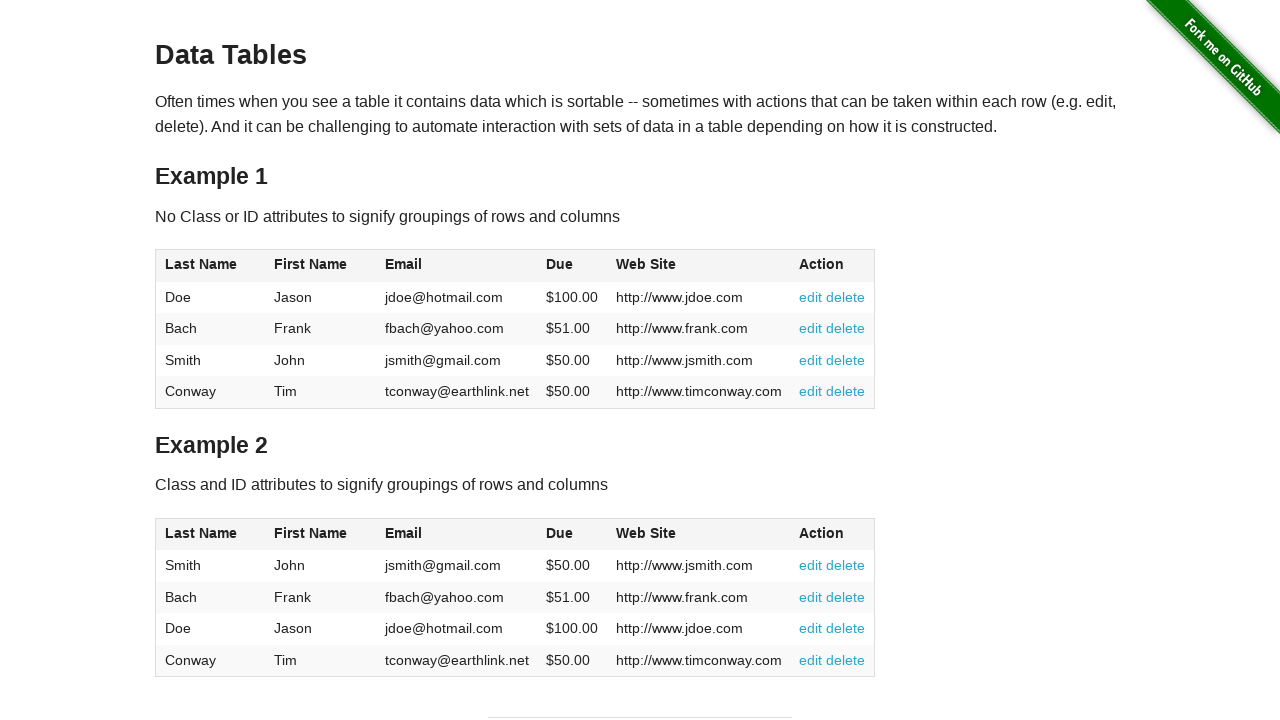

Table data loaded and sorted in descending order by dues
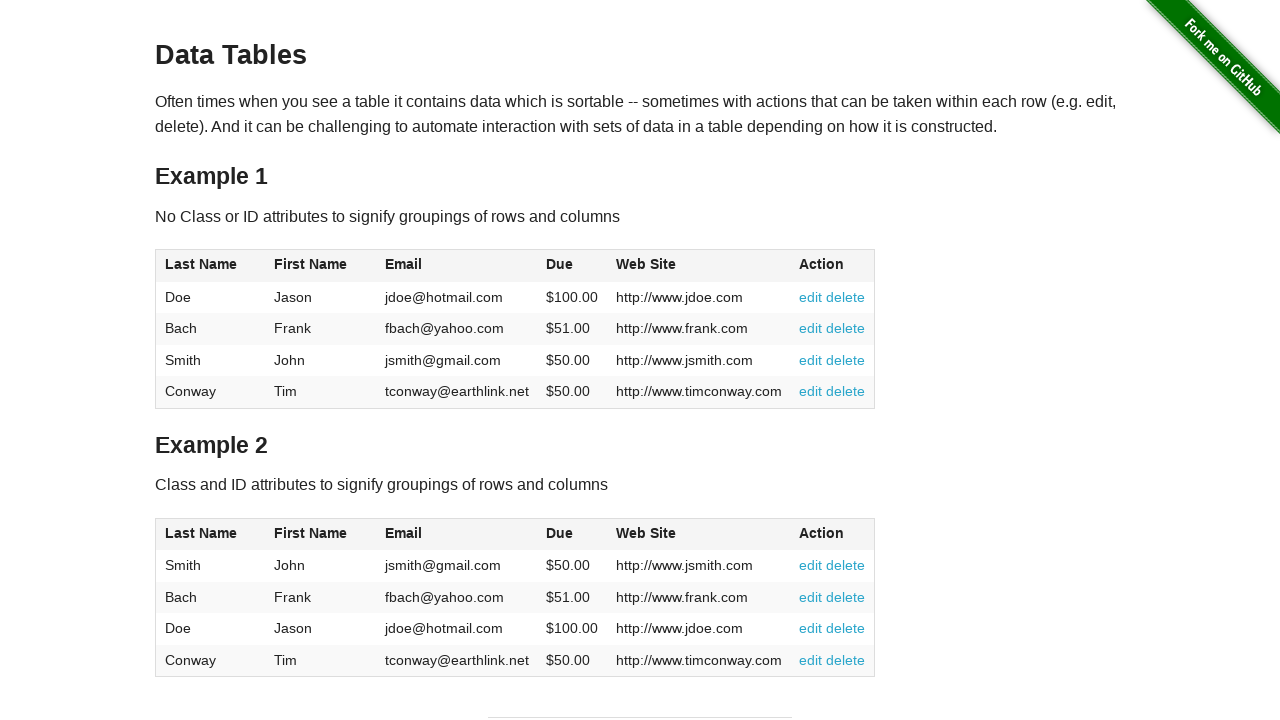

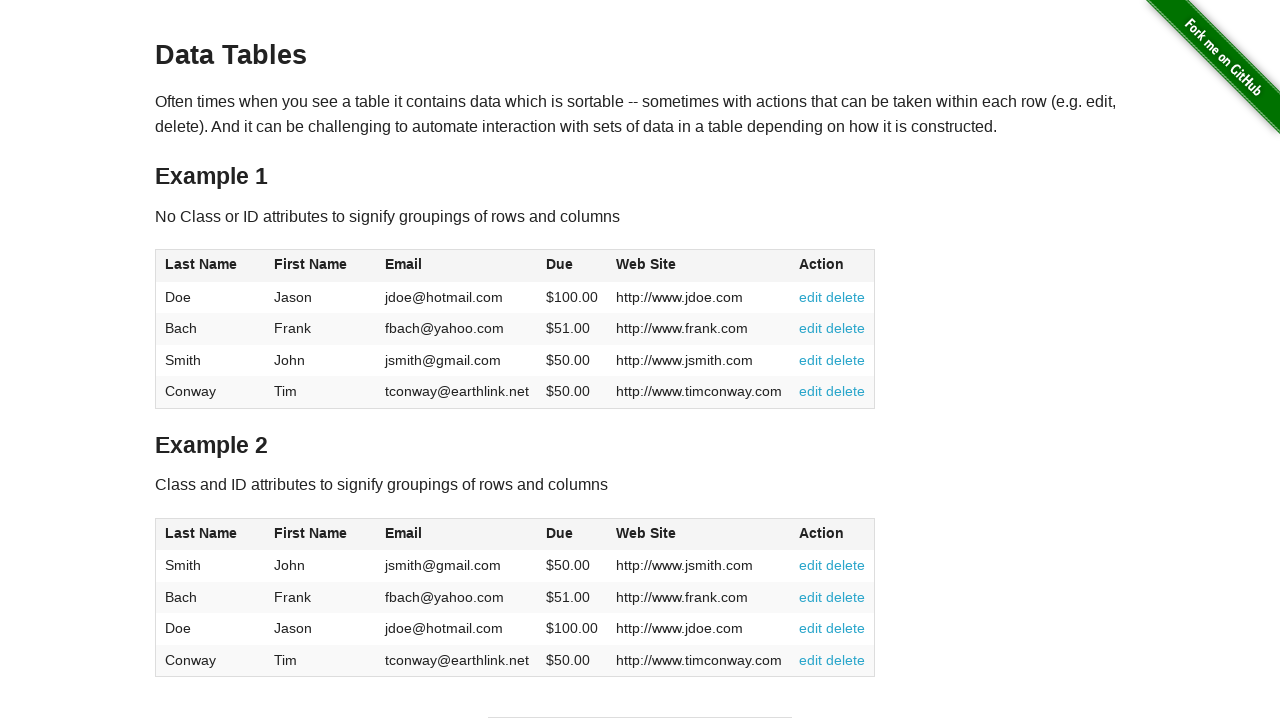